Tests multiple window handling by clicking a link that opens a new window, switching to the new window, and verifying the header text displays "New Window"

Starting URL: https://the-internet.herokuapp.com/windows

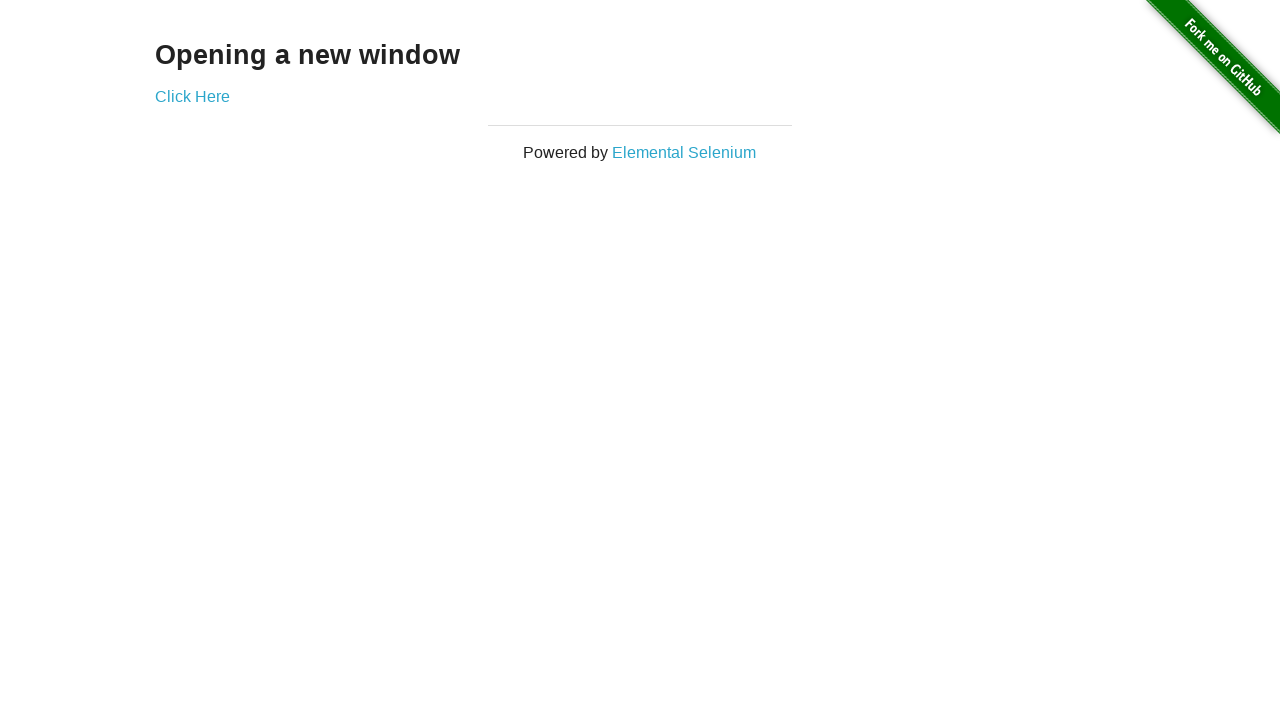

Clicked link to open new window at (192, 96) on a[href='/windows/new']
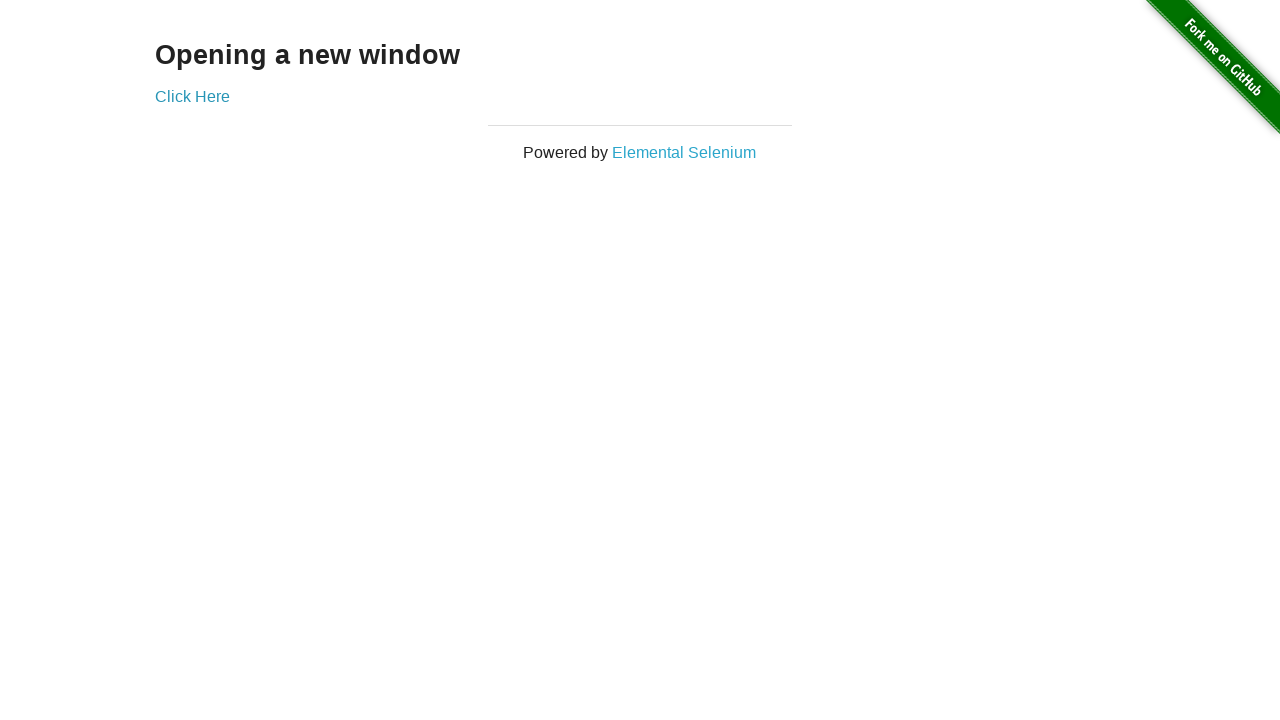

New window page loaded
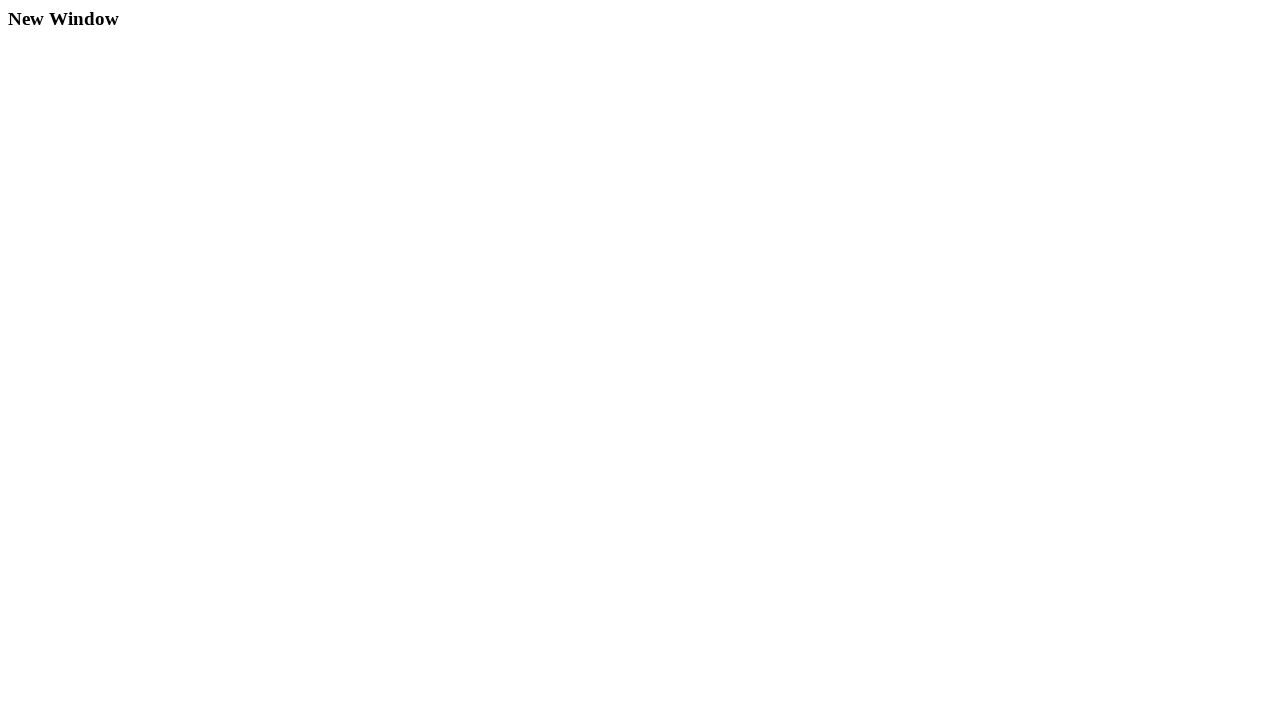

Verified header text displays 'New Window'
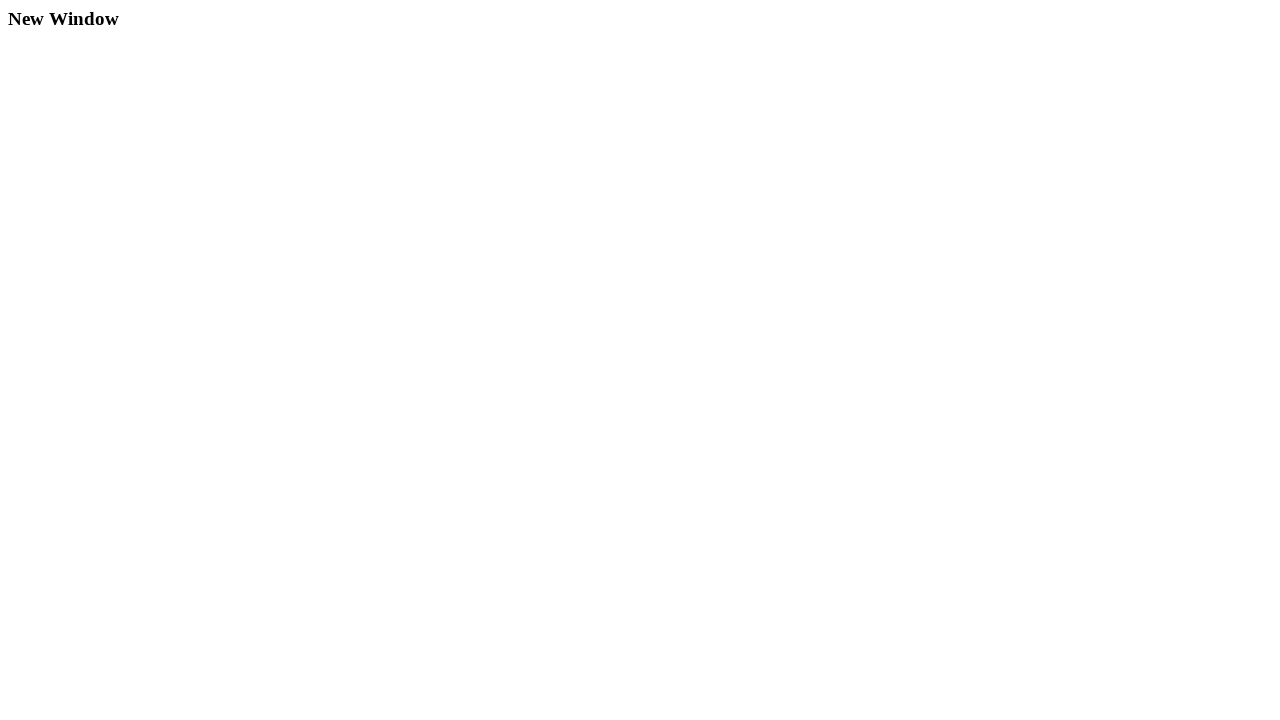

Closed the new window
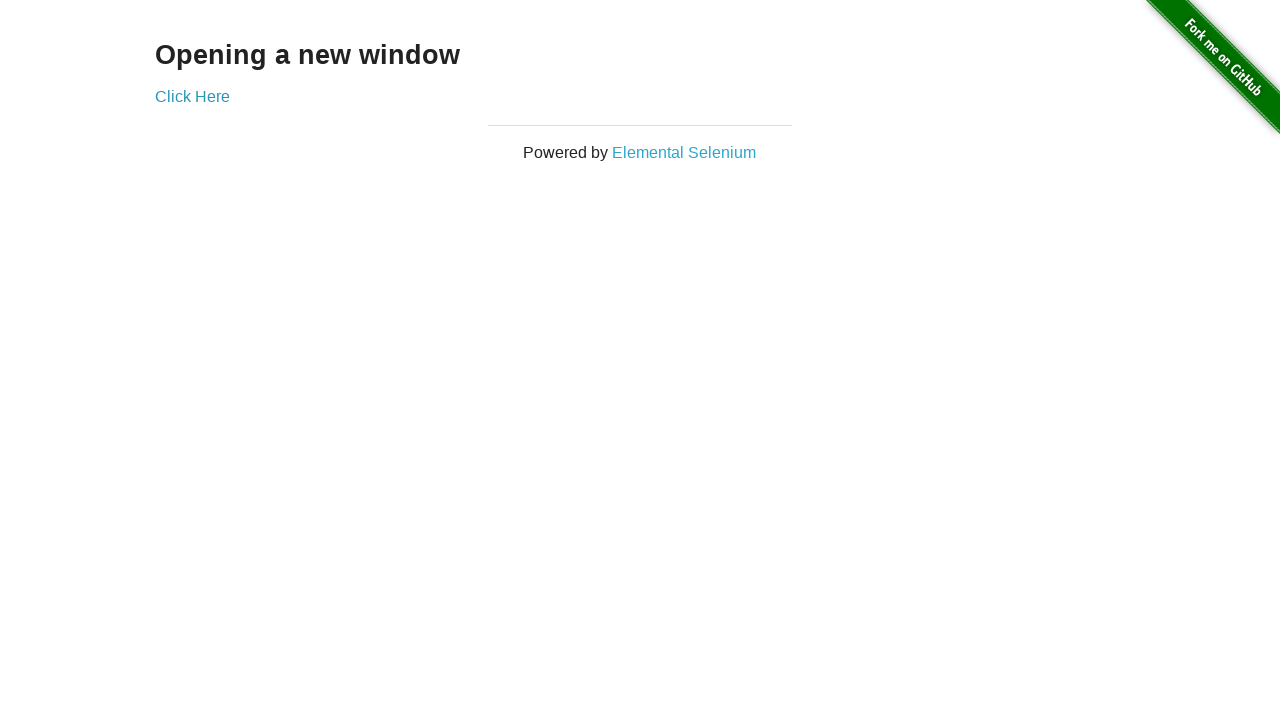

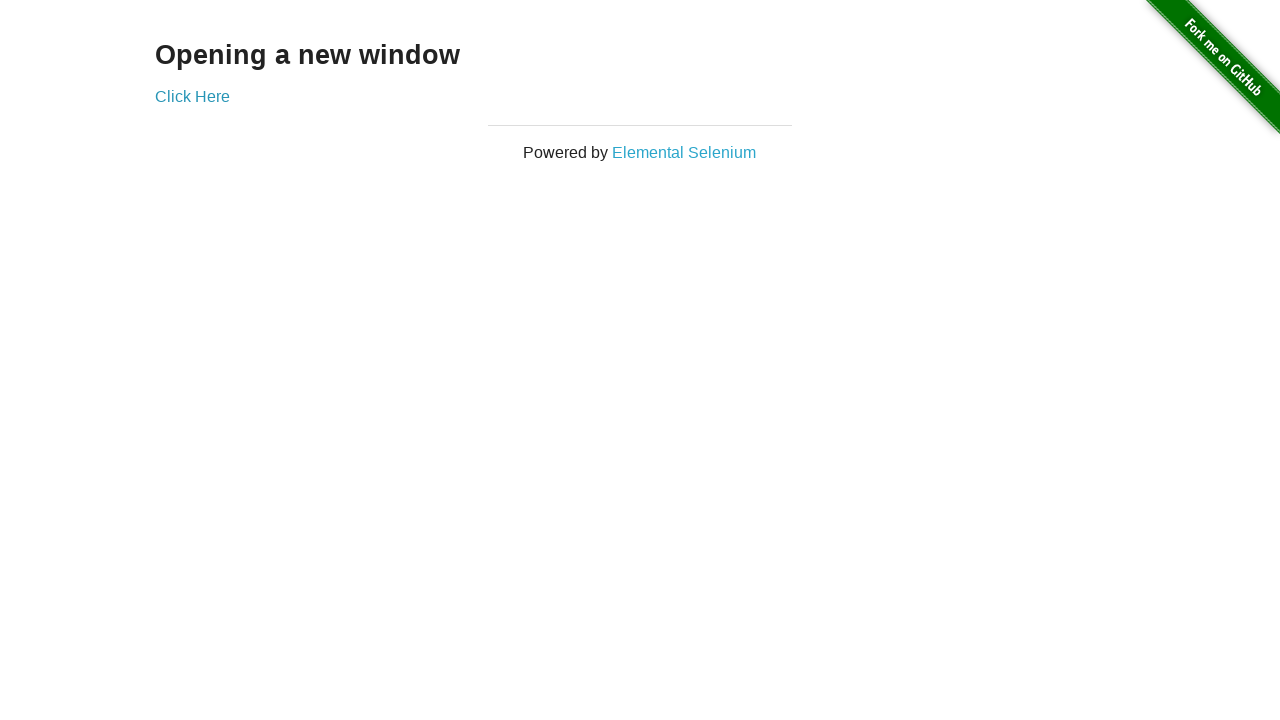